Tests form input behavior on the Formy test site by attempting to interact with both a disabled and an enabled text input field.

Starting URL: http://formy-project.herokuapp.com/enabled

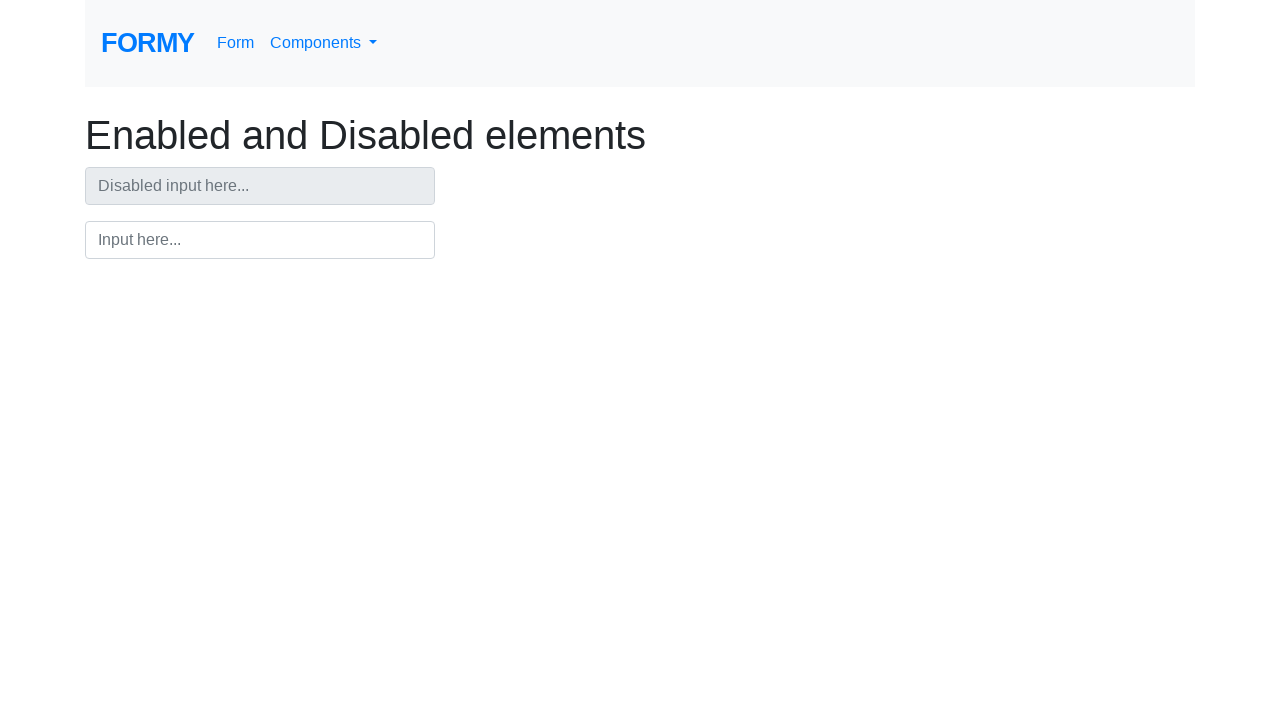

Waited for disabled input field to be present
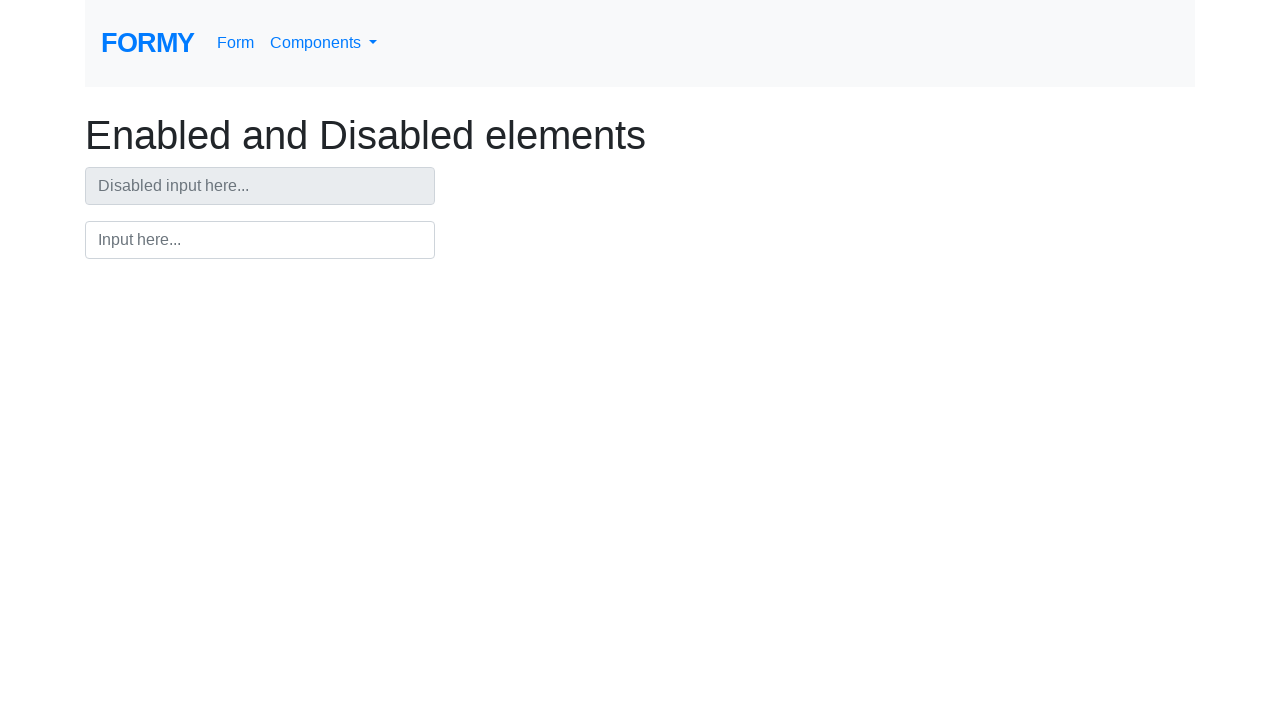

Waited for enabled input field to be present
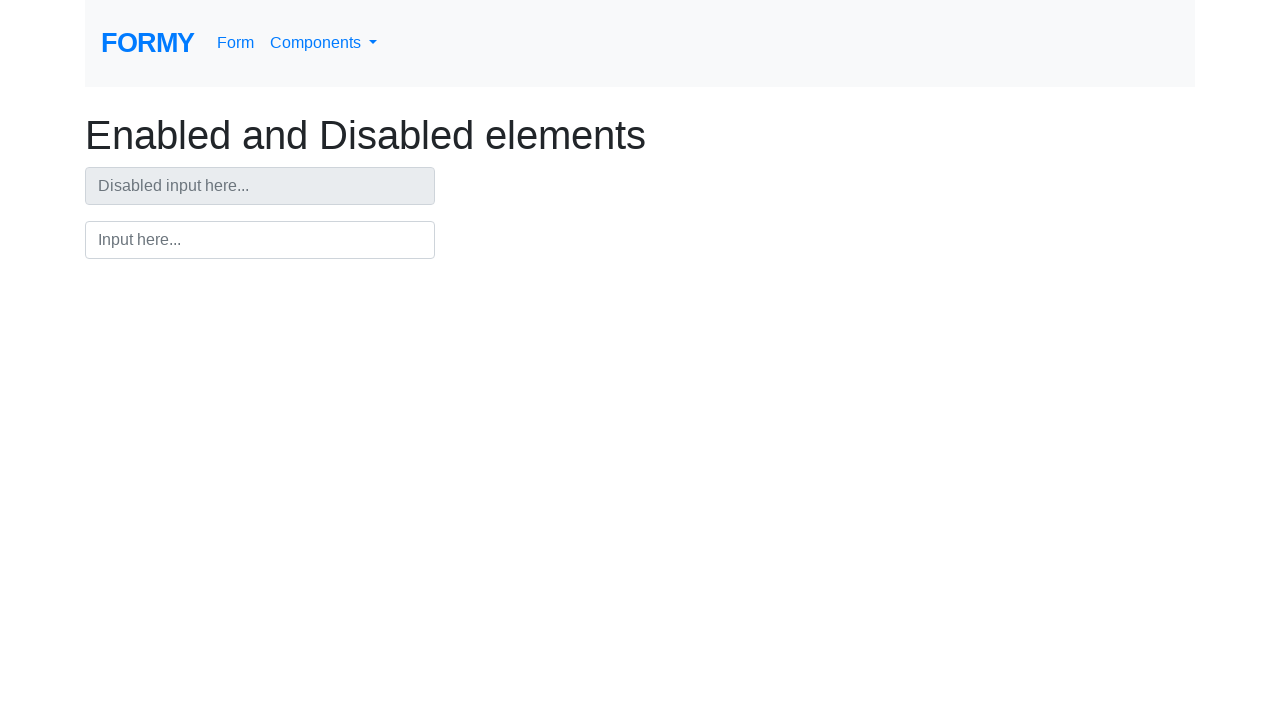

Verified that disabled input field is actually disabled
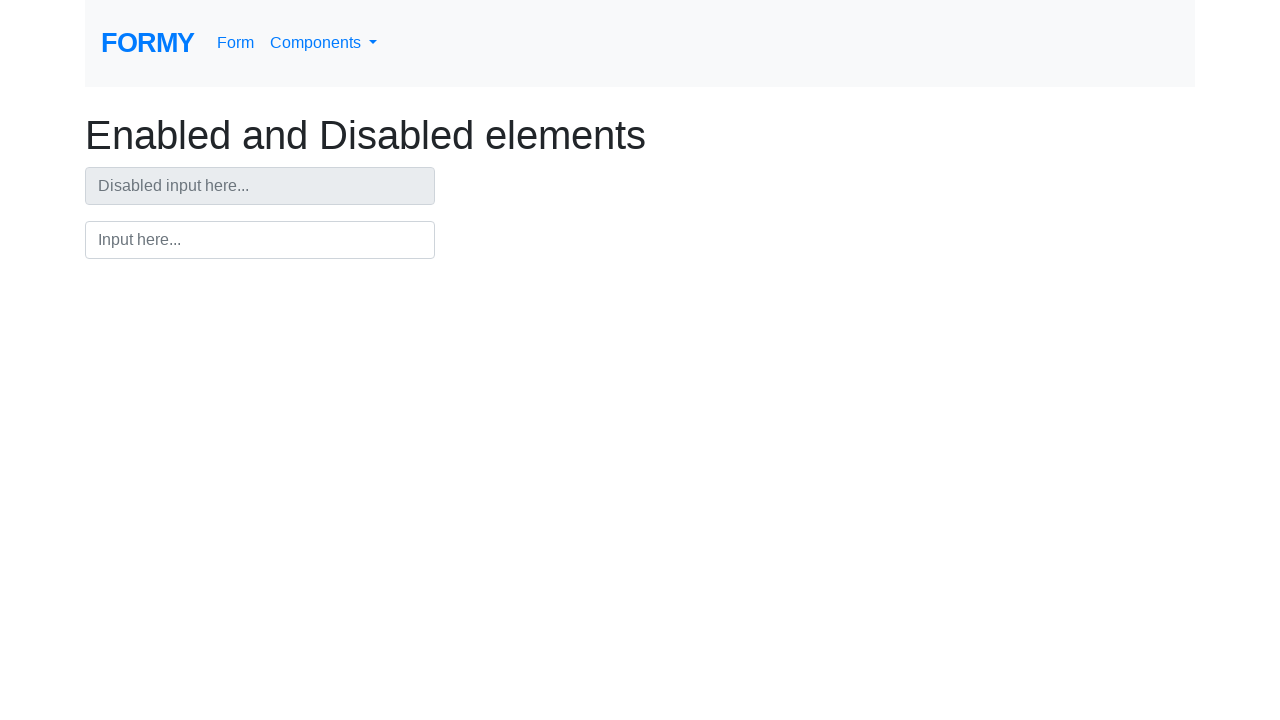

Filled enabled input field with 'TestData456' on #input
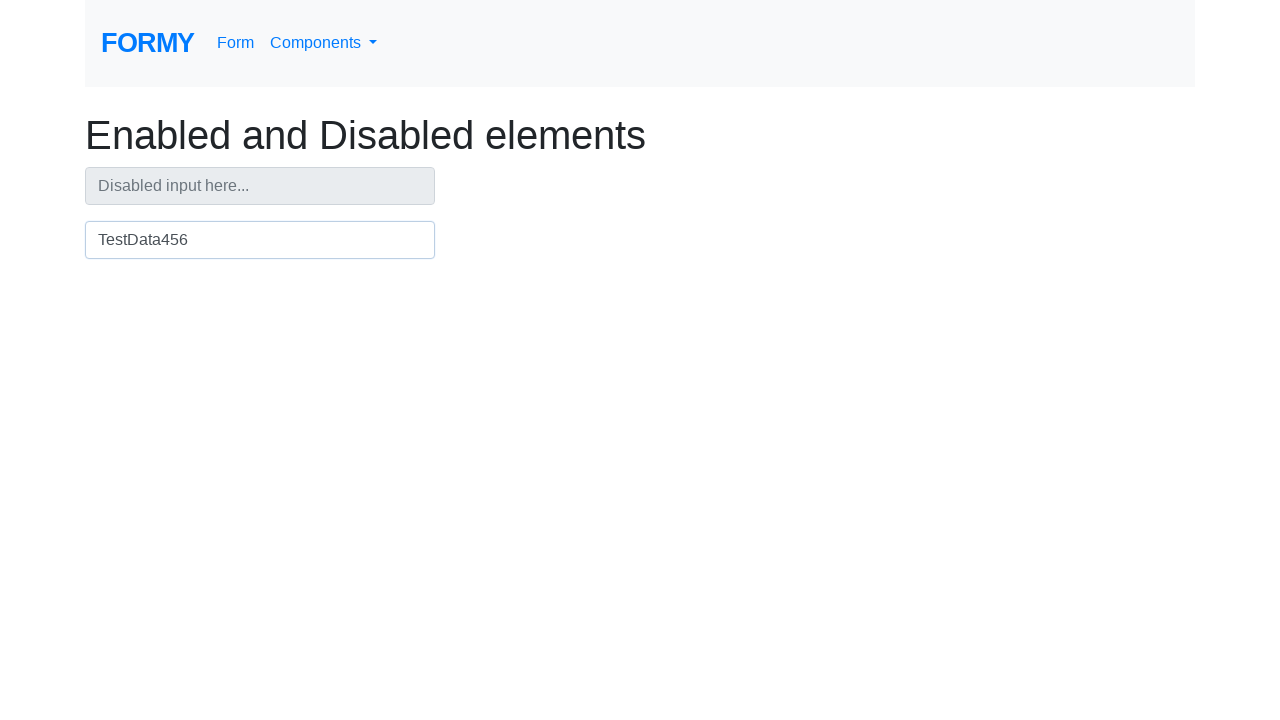

Verified that enabled input field contains 'TestData456'
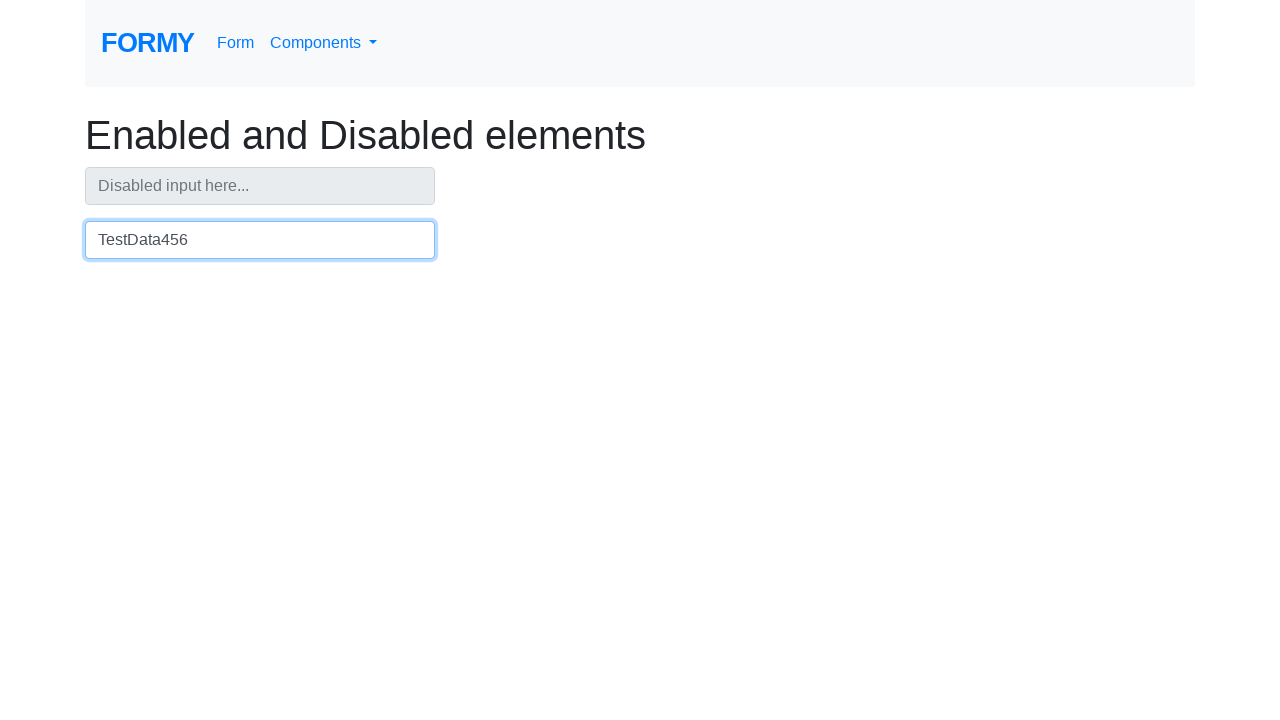

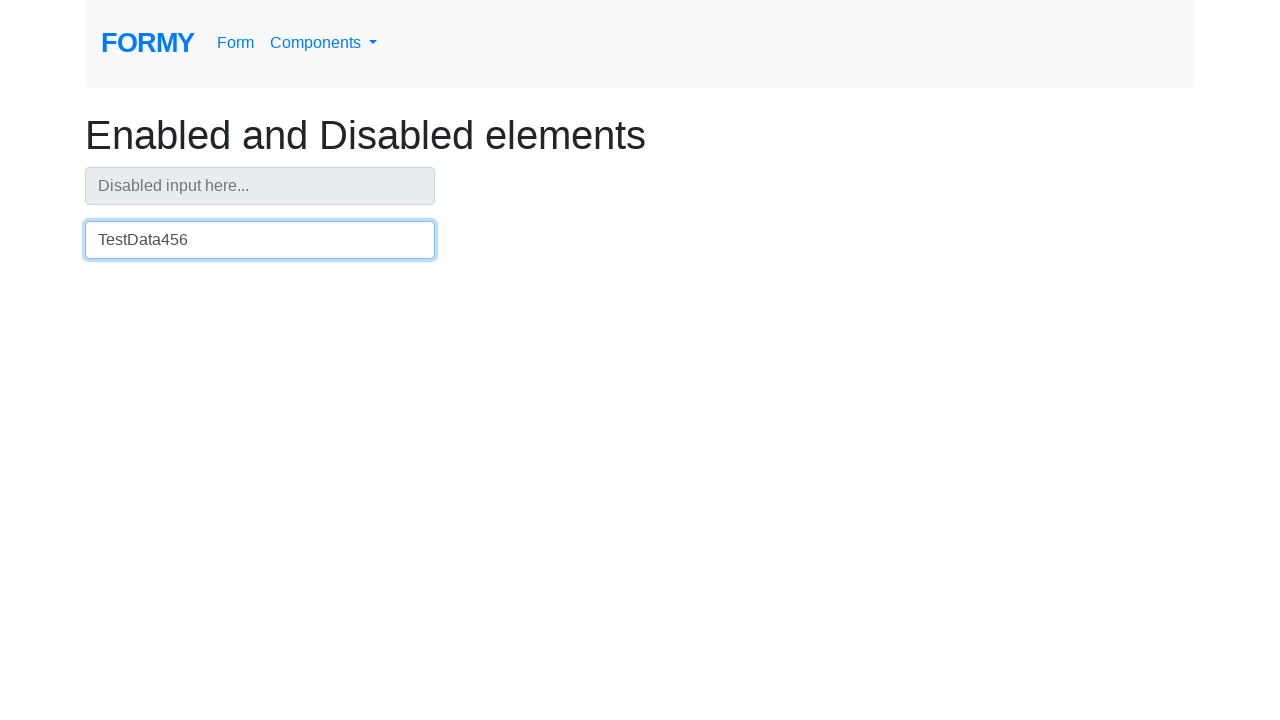